Tests the clickability of a submit button on a form page, scrolling to it and clicking if enabled

Starting URL: https://demoqa.com/text-box

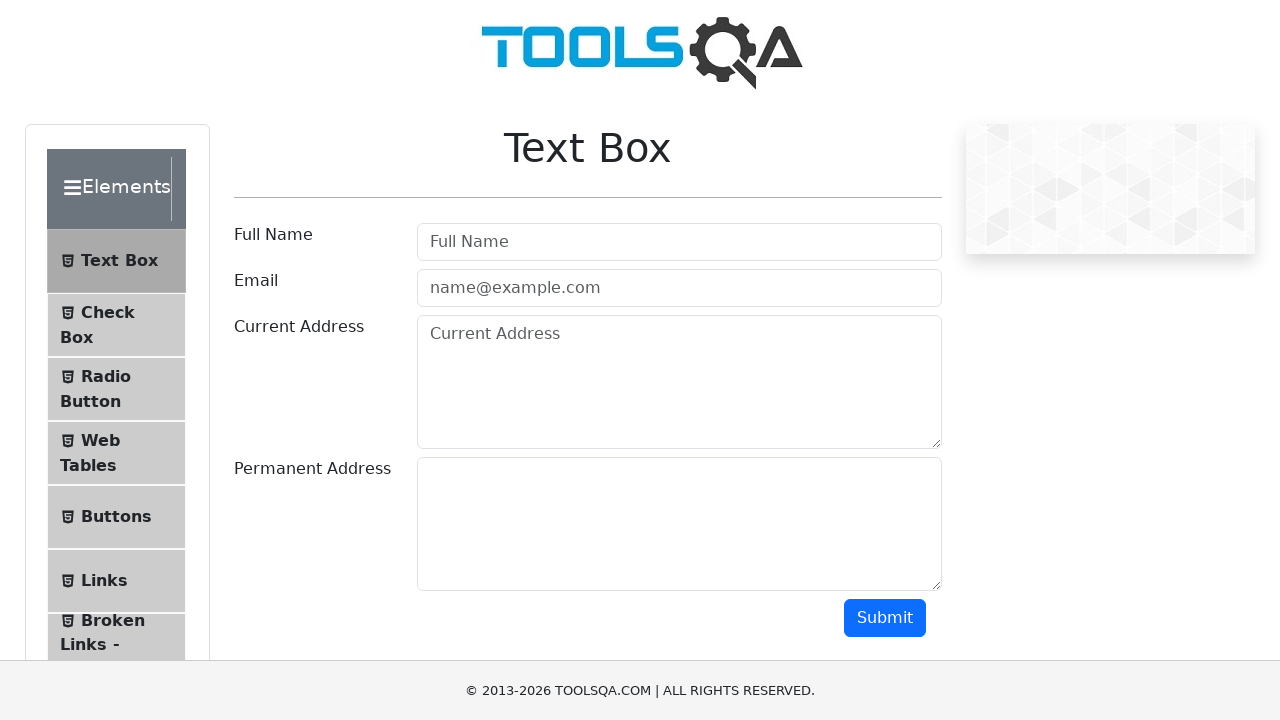

Submit button appeared on the form page
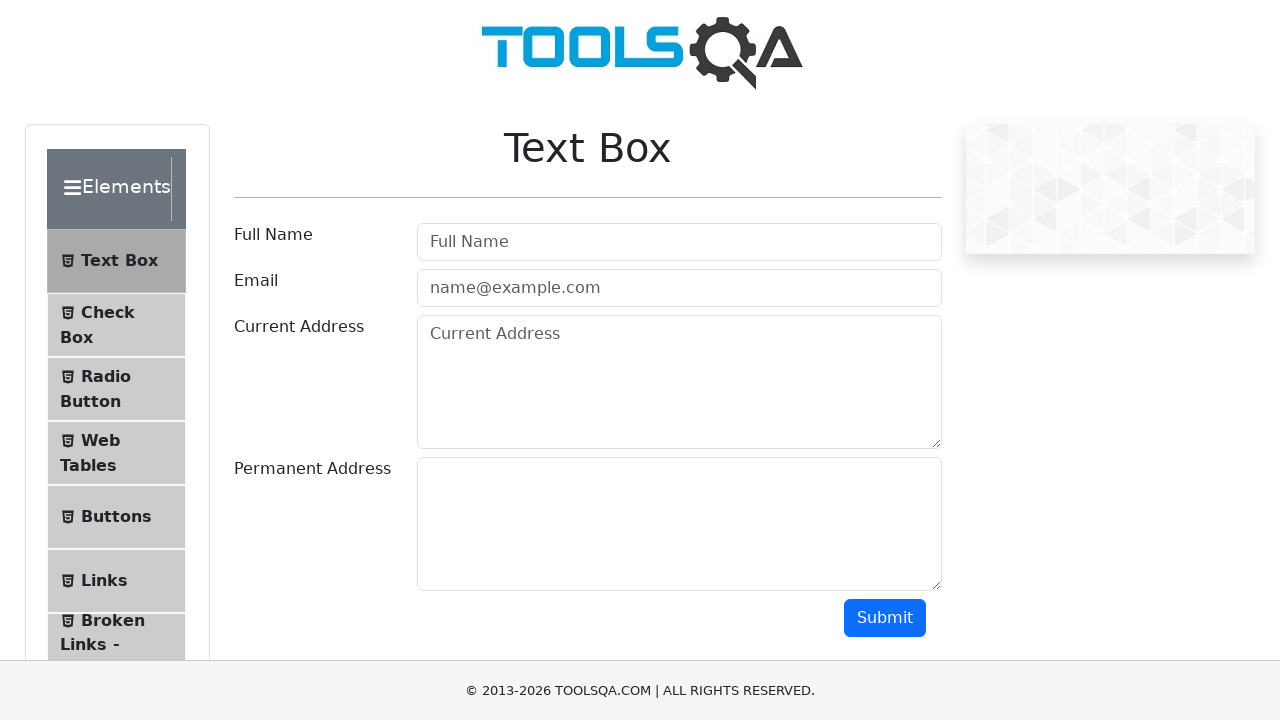

Scrolled to submit button
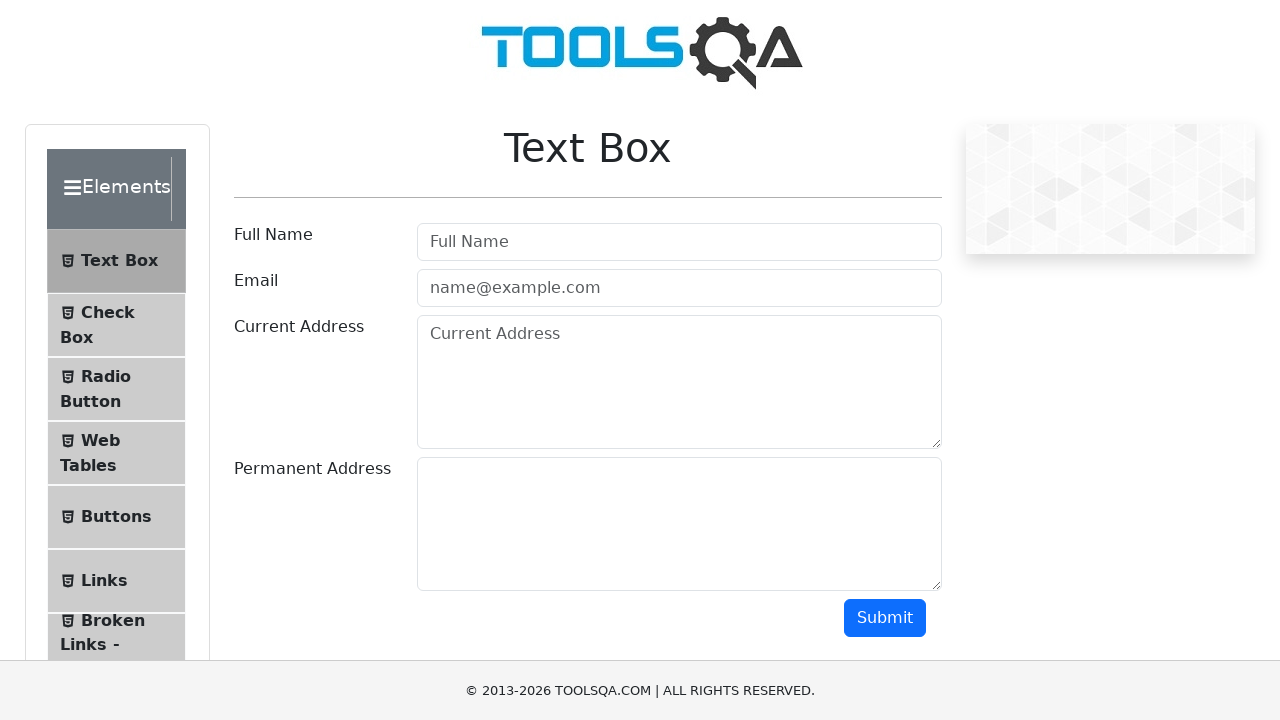

Clicked submit button as it was enabled
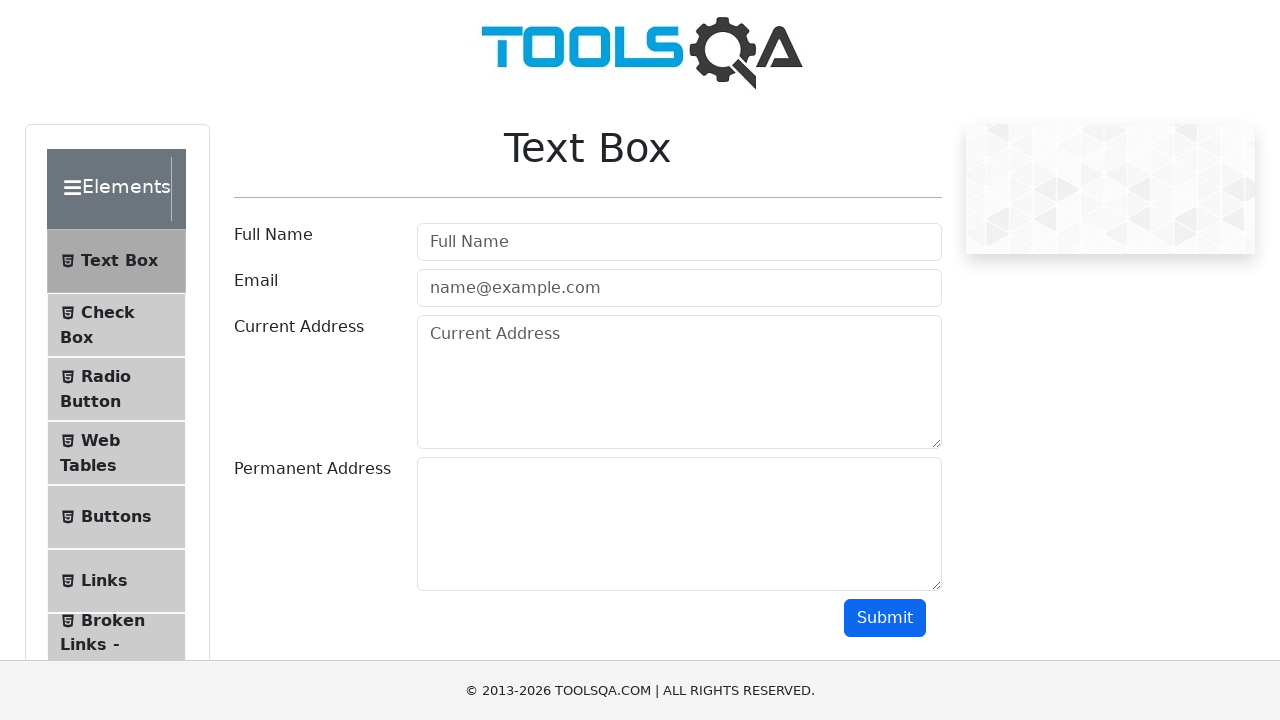

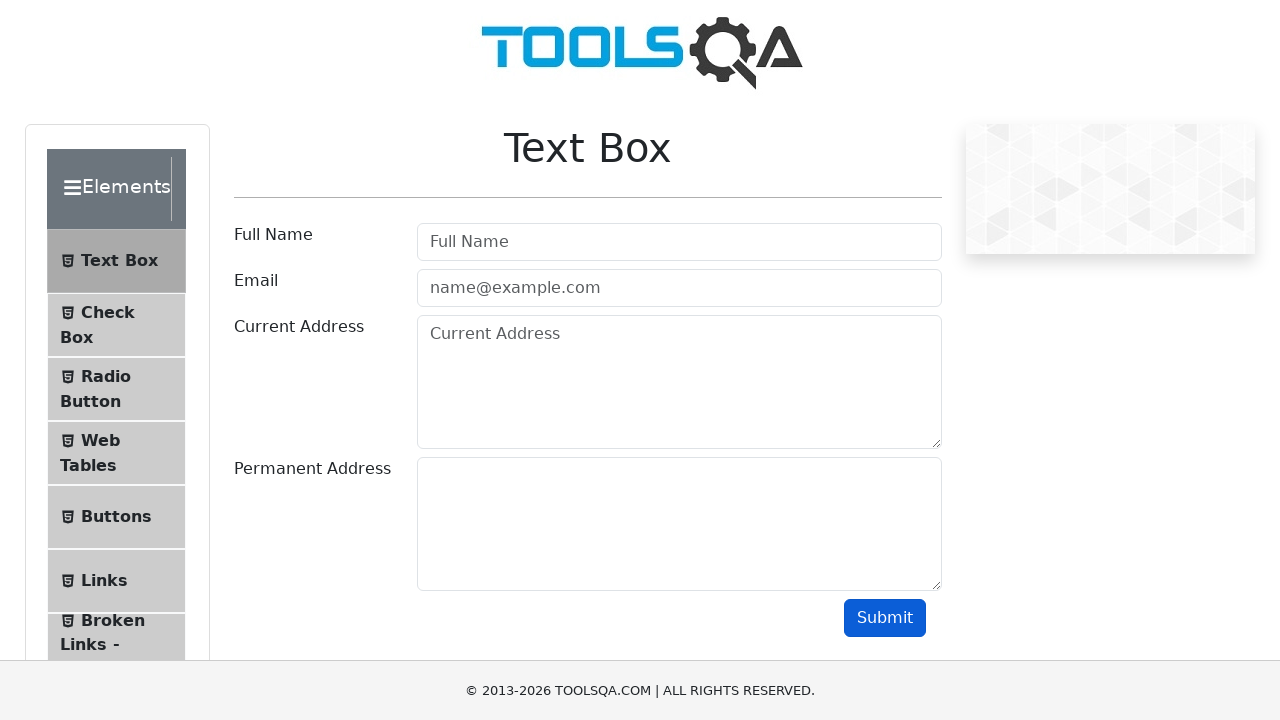